Tests dropdown menu interactions on the Formy demo site, including clicking dropdown buttons, entering text in an autocomplete field, navigating via navbar menu to a modal page, and opening/closing a modal dialog.

Starting URL: https://formy-project.herokuapp.com/dropdown

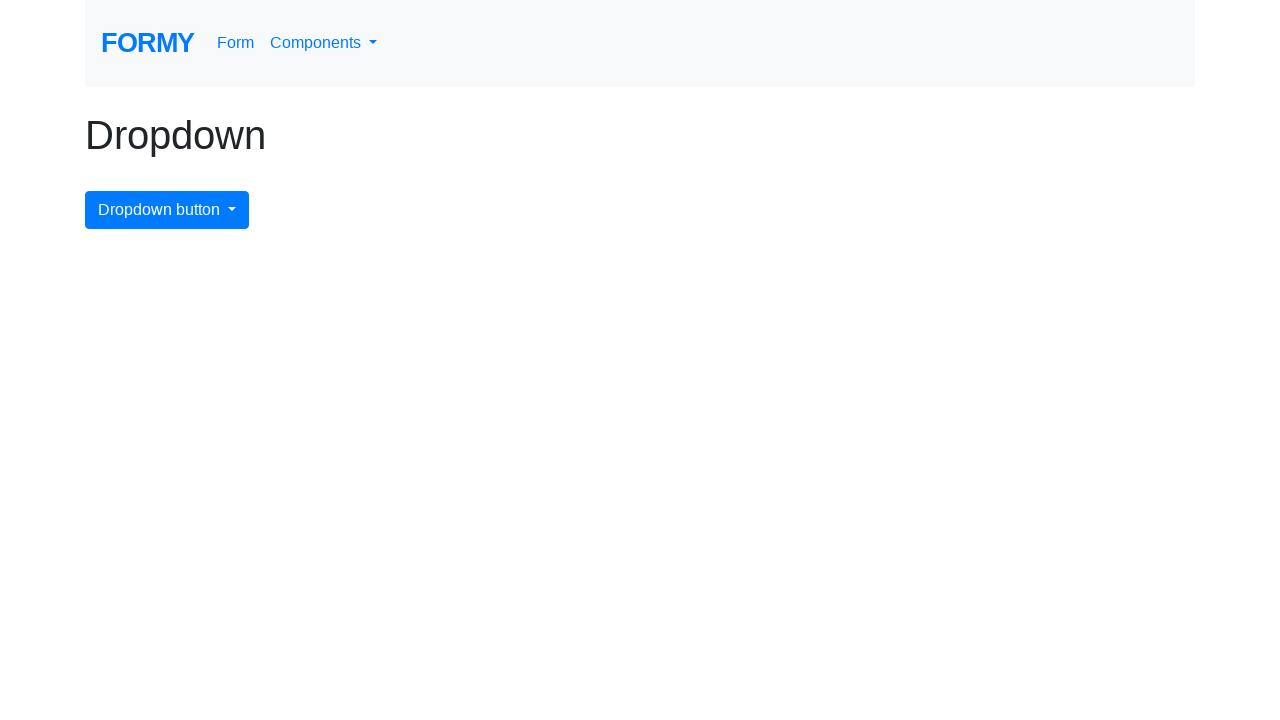

Clicked dropdown menu button at (167, 210) on #dropdownMenuButton
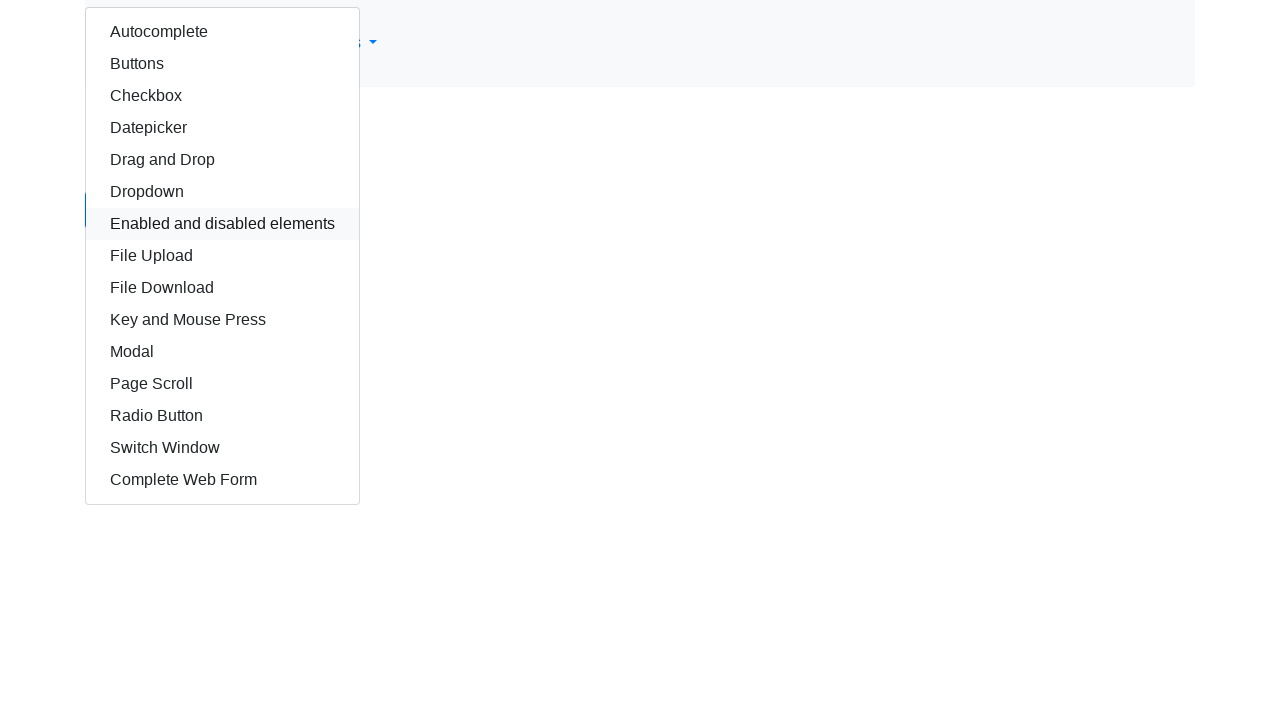

Clicked autocomplete option in dropdown at (222, 32) on #autocomplete
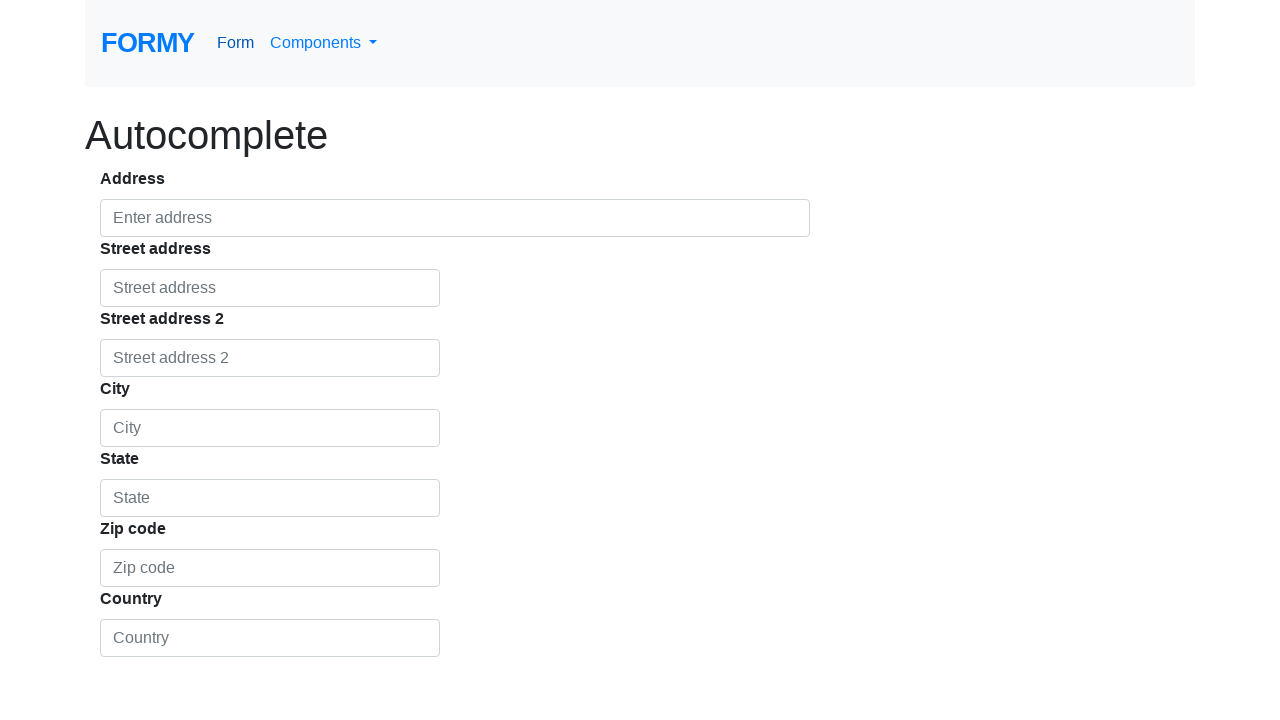

Clicked country autocomplete field at (270, 638) on #country
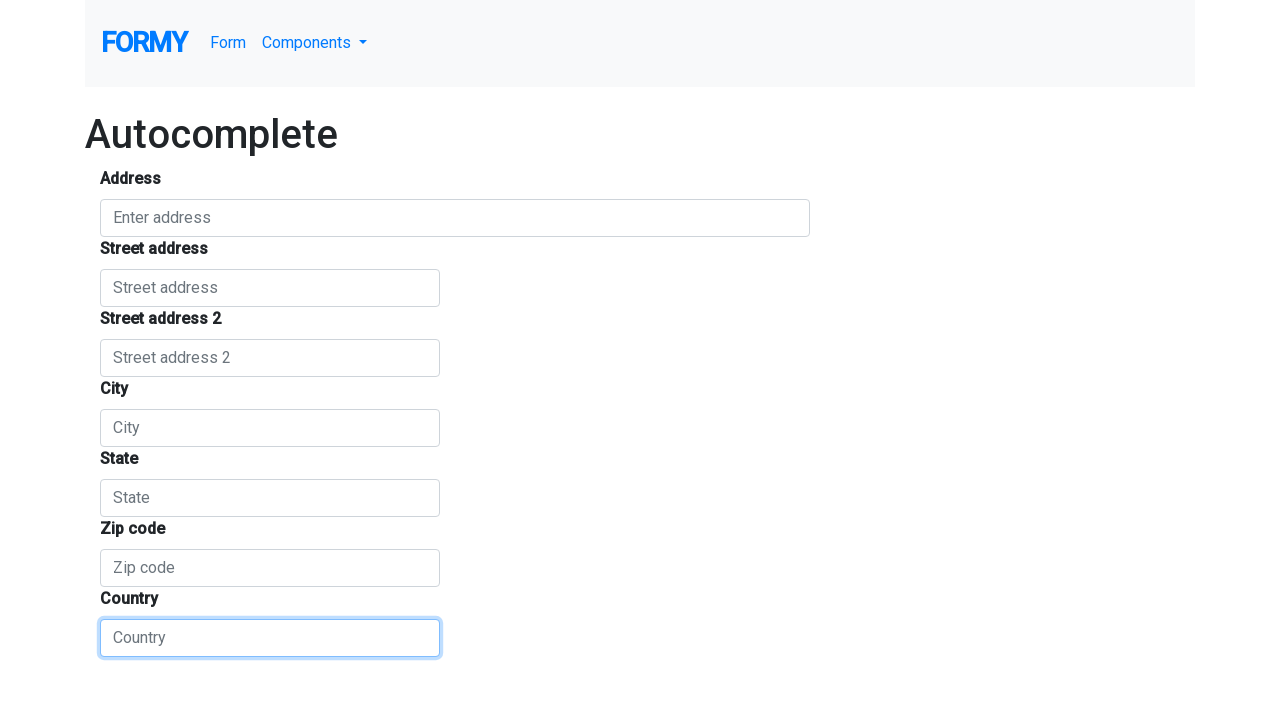

Cleared country autocomplete field on #country
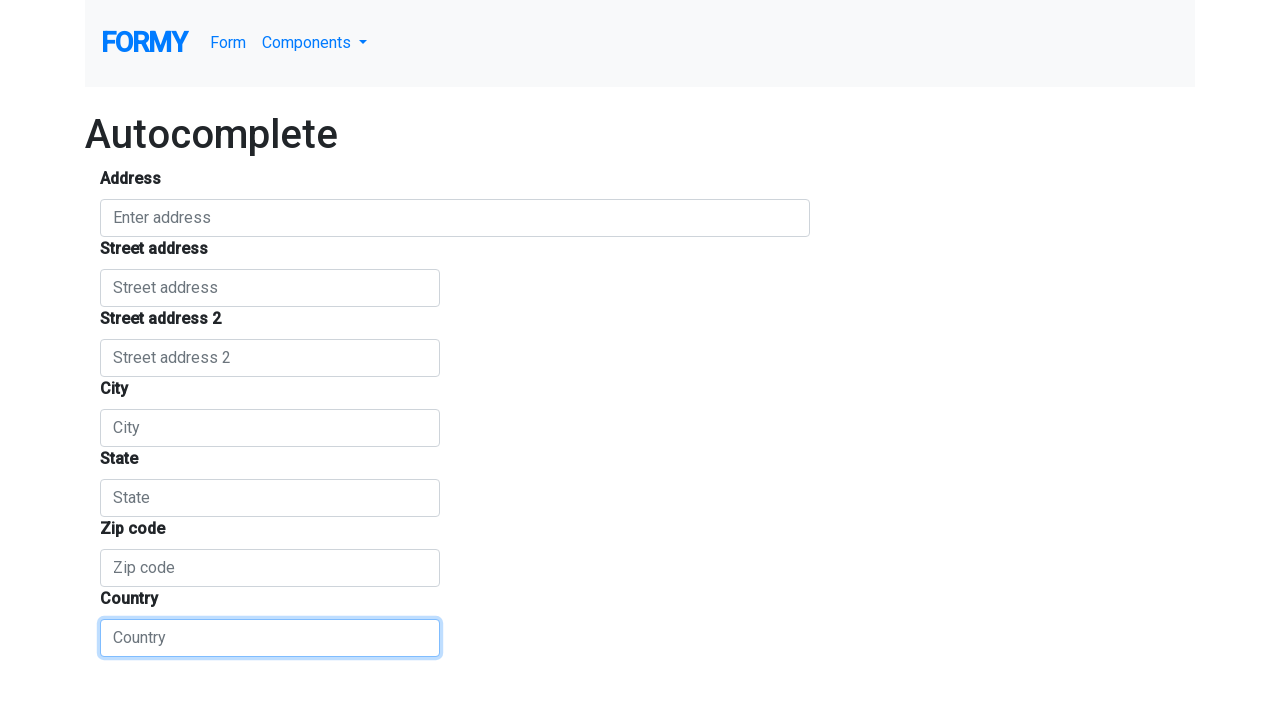

Filled country autocomplete field with 'Indo' on #country
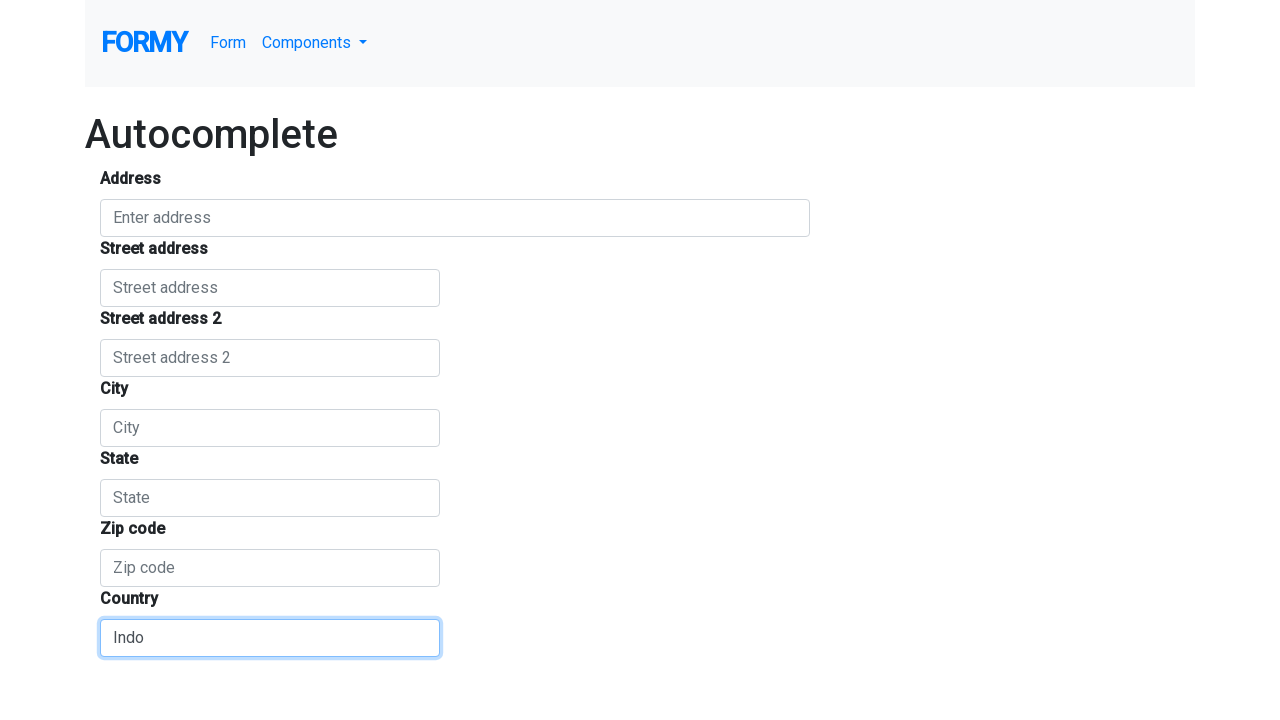

Clicked navbar dropdown menu link at (315, 43) on #navbarDropdownMenuLink
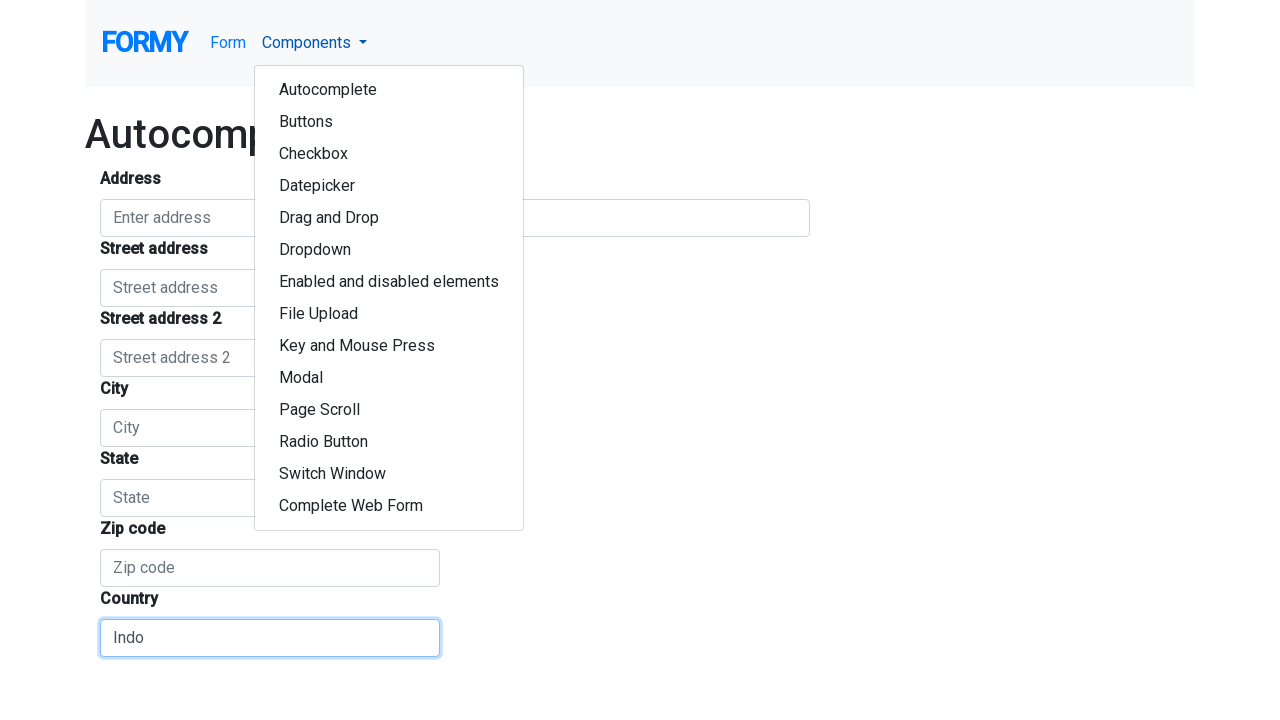

Clicked Modal link in dropdown menu at (389, 378) on text=Modal
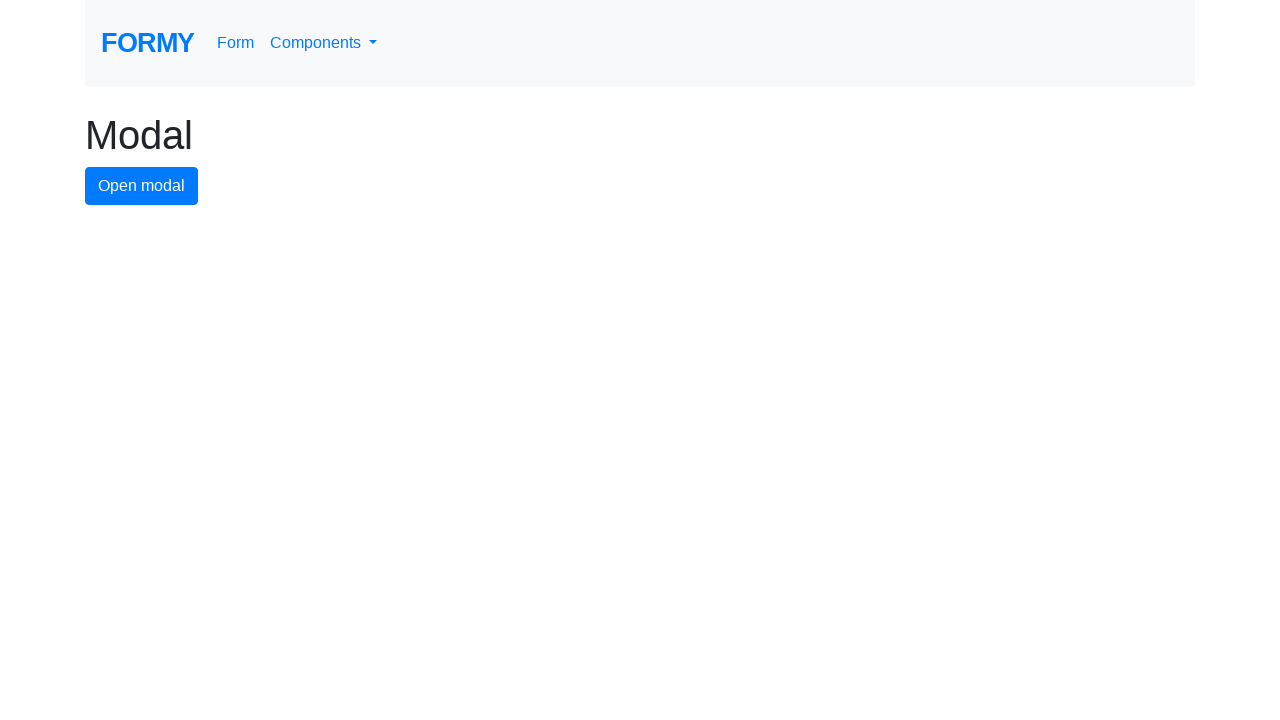

Modal page loaded and modal button is visible
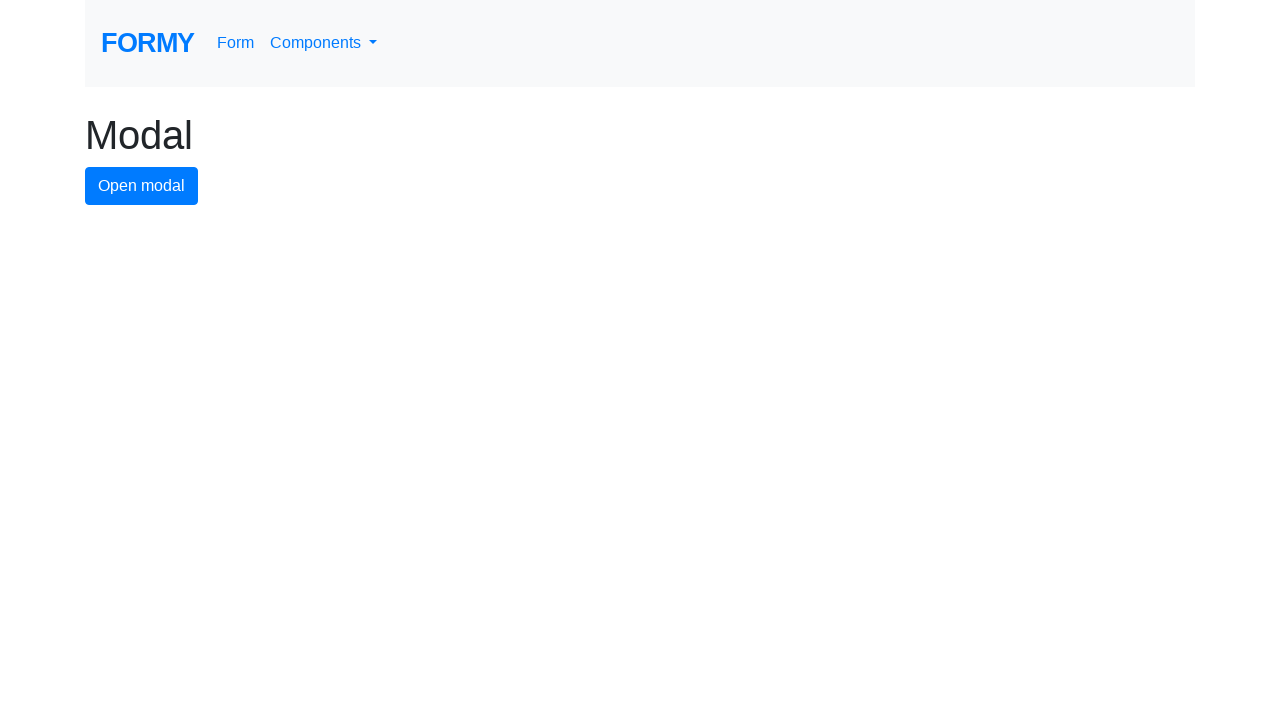

Clicked modal button to open modal dialog at (142, 186) on #modal-button
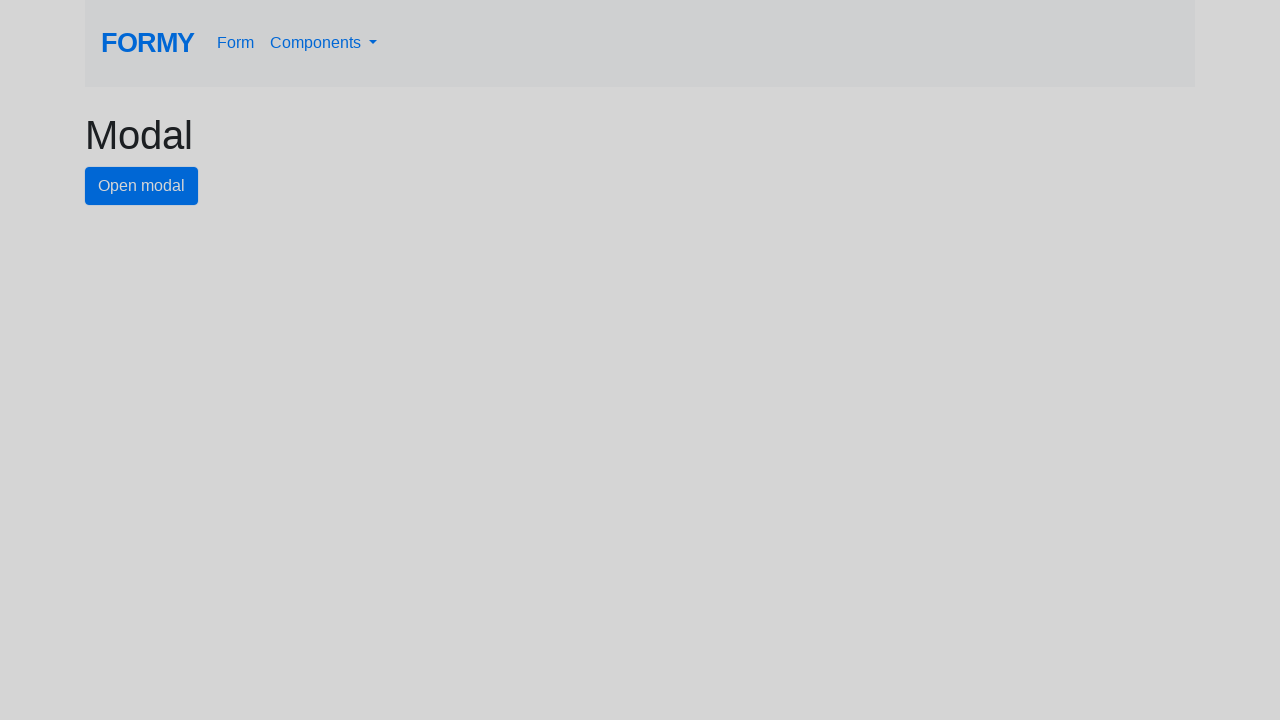

Modal dialog appeared and close button is visible
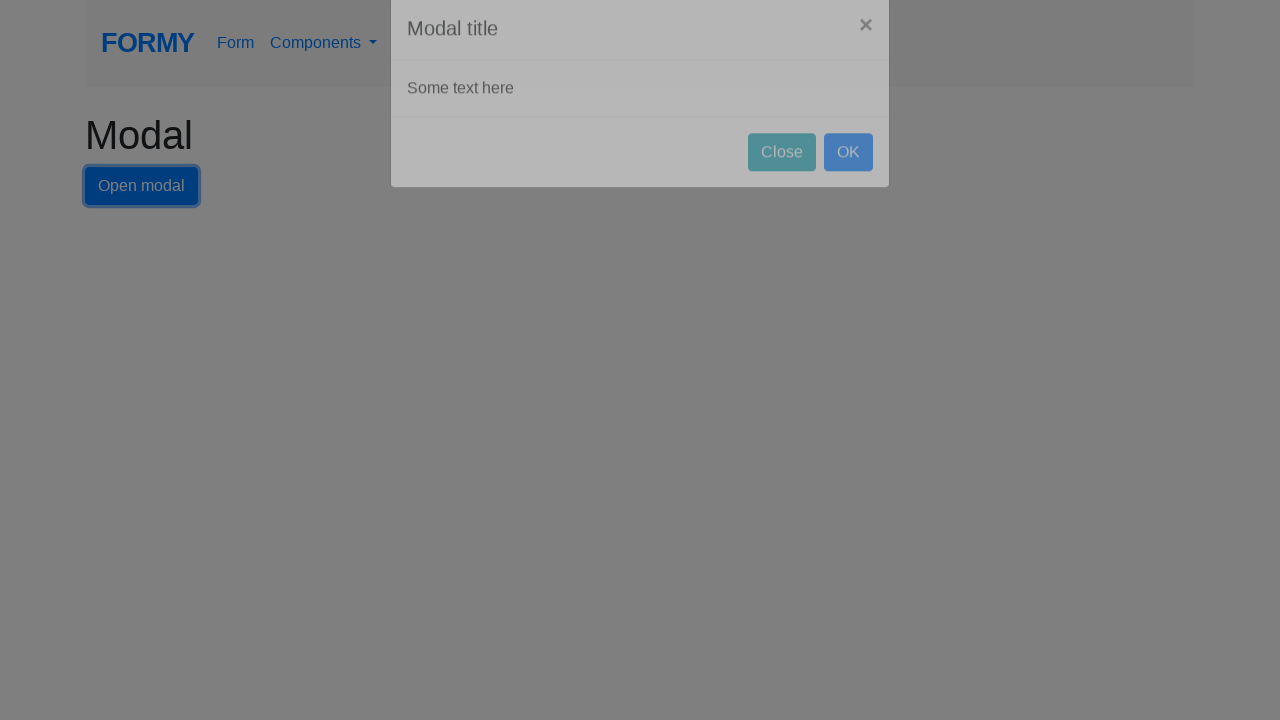

Clicked close button to close modal dialog at (782, 184) on #close-button
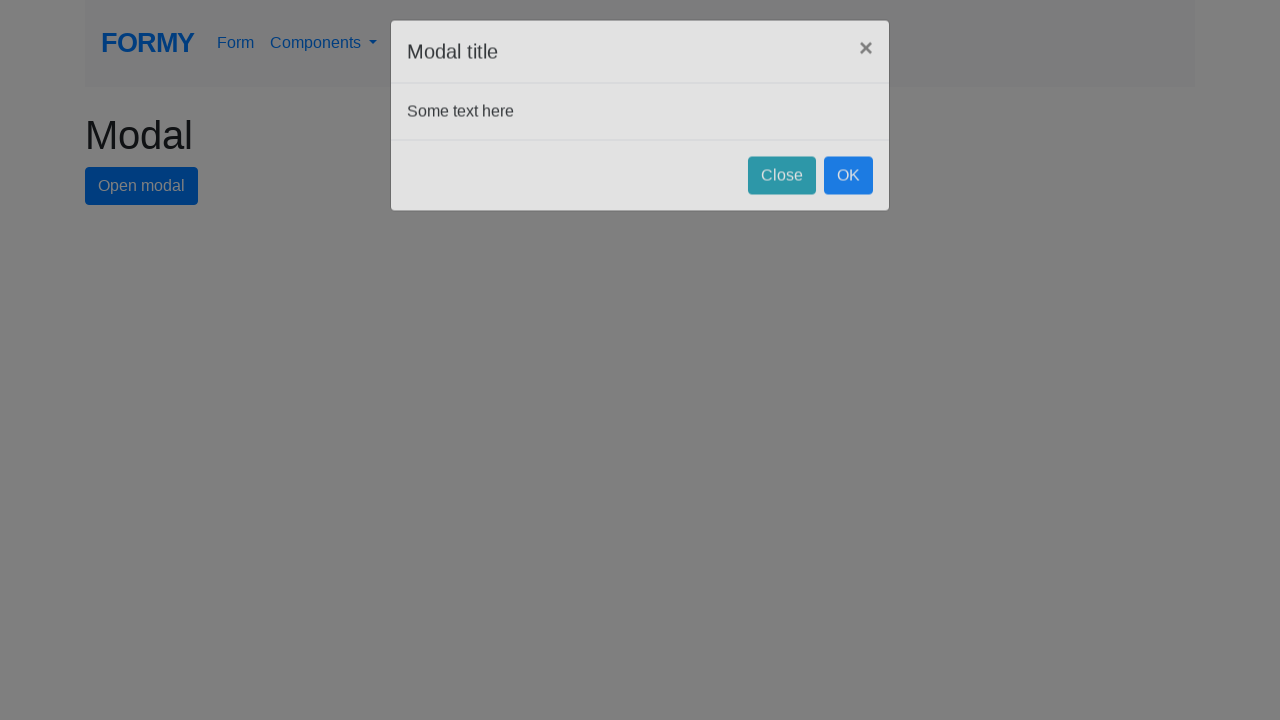

Clicked navbar dropdown menu link again at (324, 43) on #navbarDropdownMenuLink
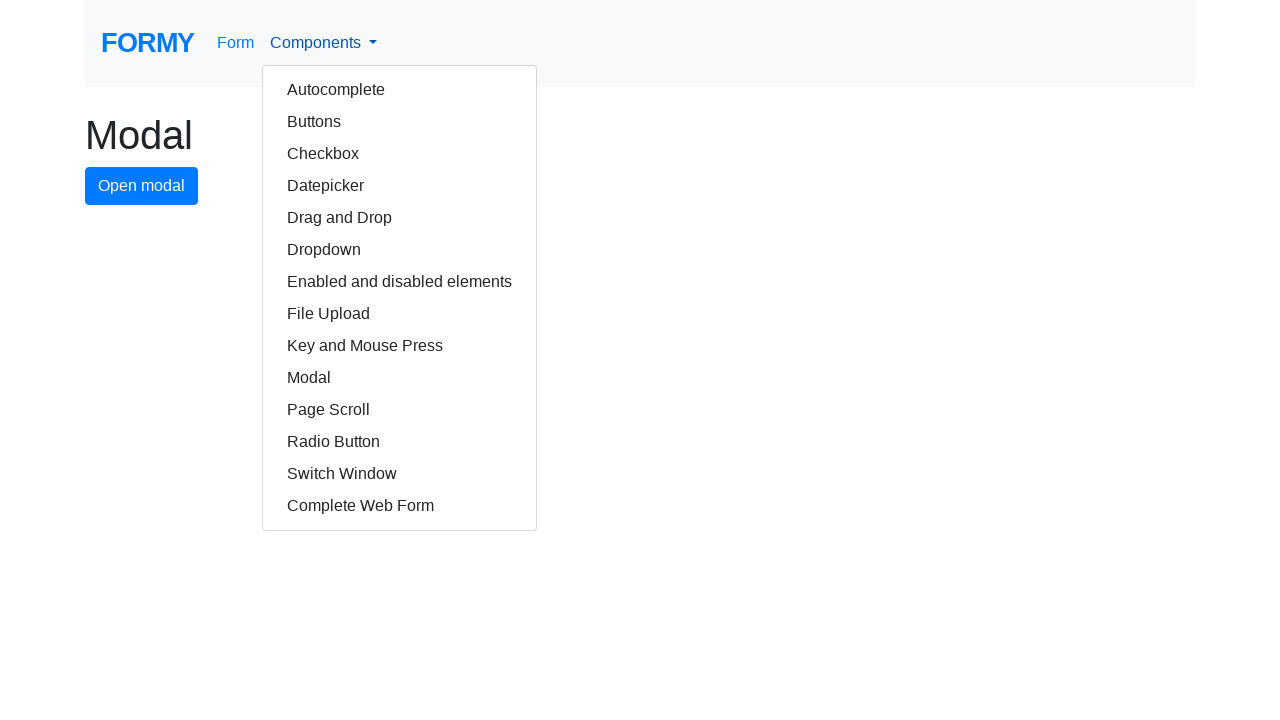

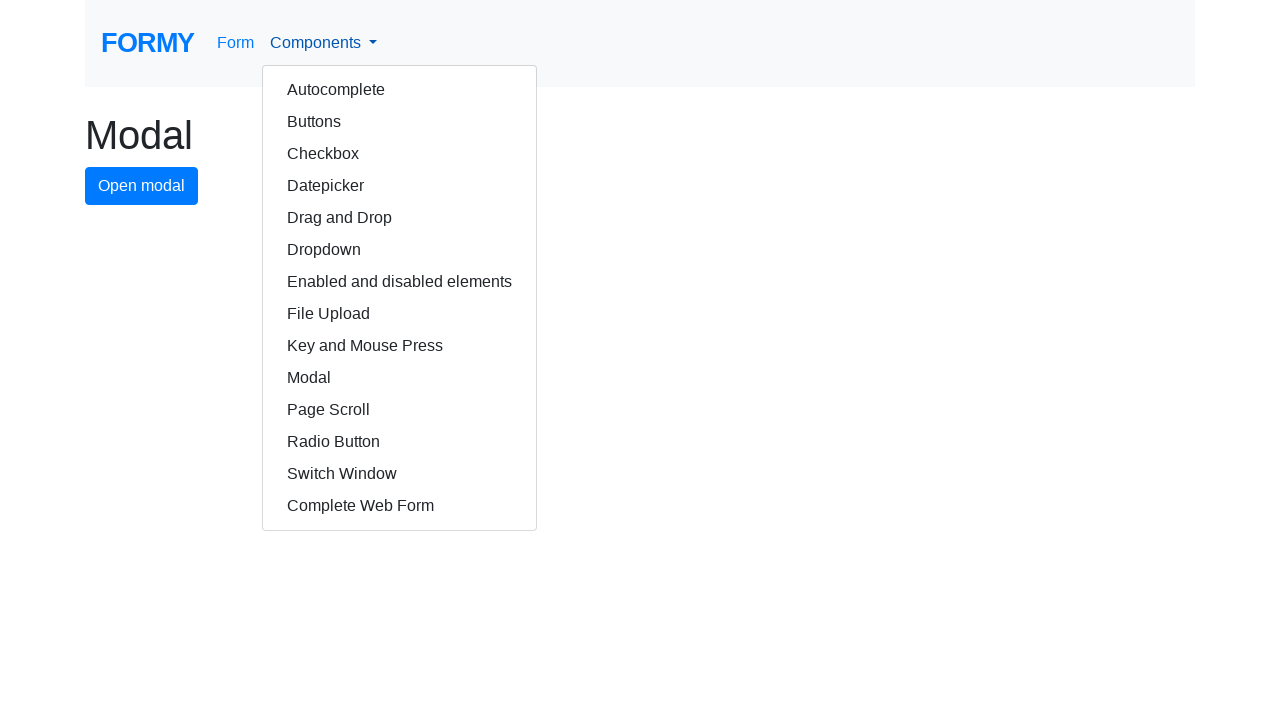